Tests a live chat form by selecting a problem category from a dropdown, clicking a radio button, entering a comment message, and submitting the form

Starting URL: https://www.quomation.com/livechat.aspx?AgencyStream=True&name=небонетто&agency=конецблизок&phone=(801)%20834-0892

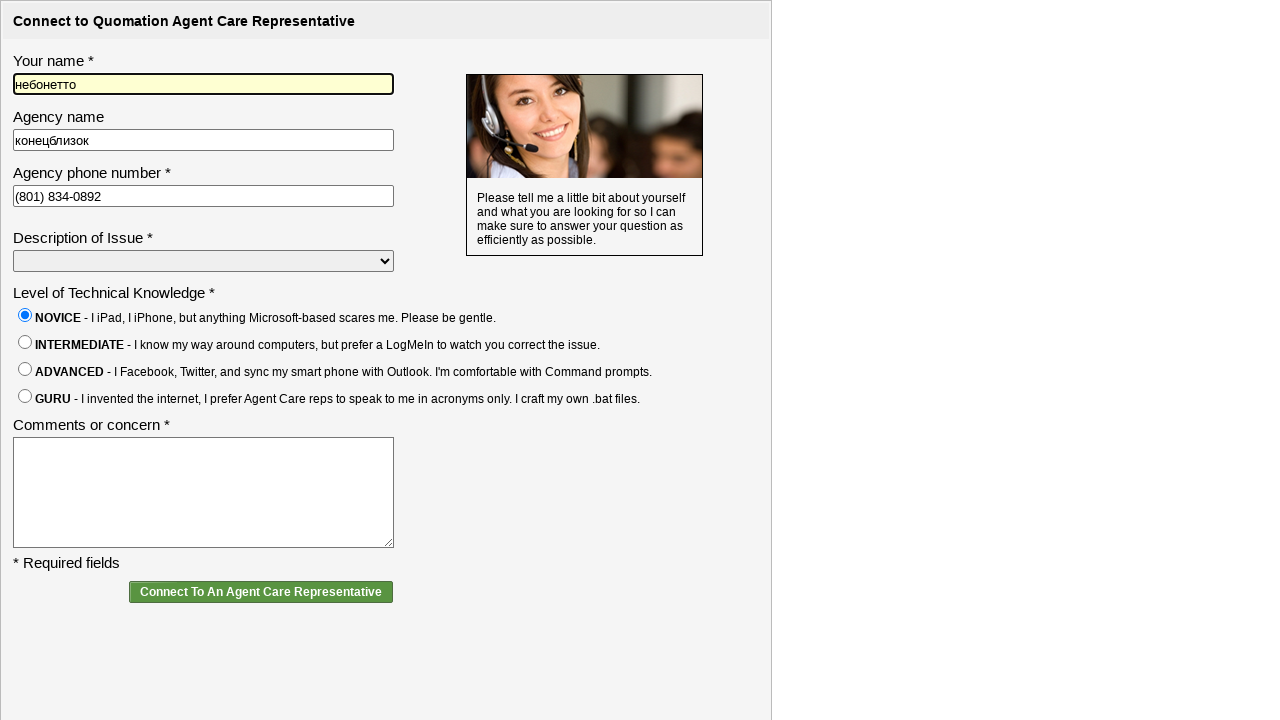

Selected '- All Other Problems -' from problem category dropdown on select[name='ddlComment4']
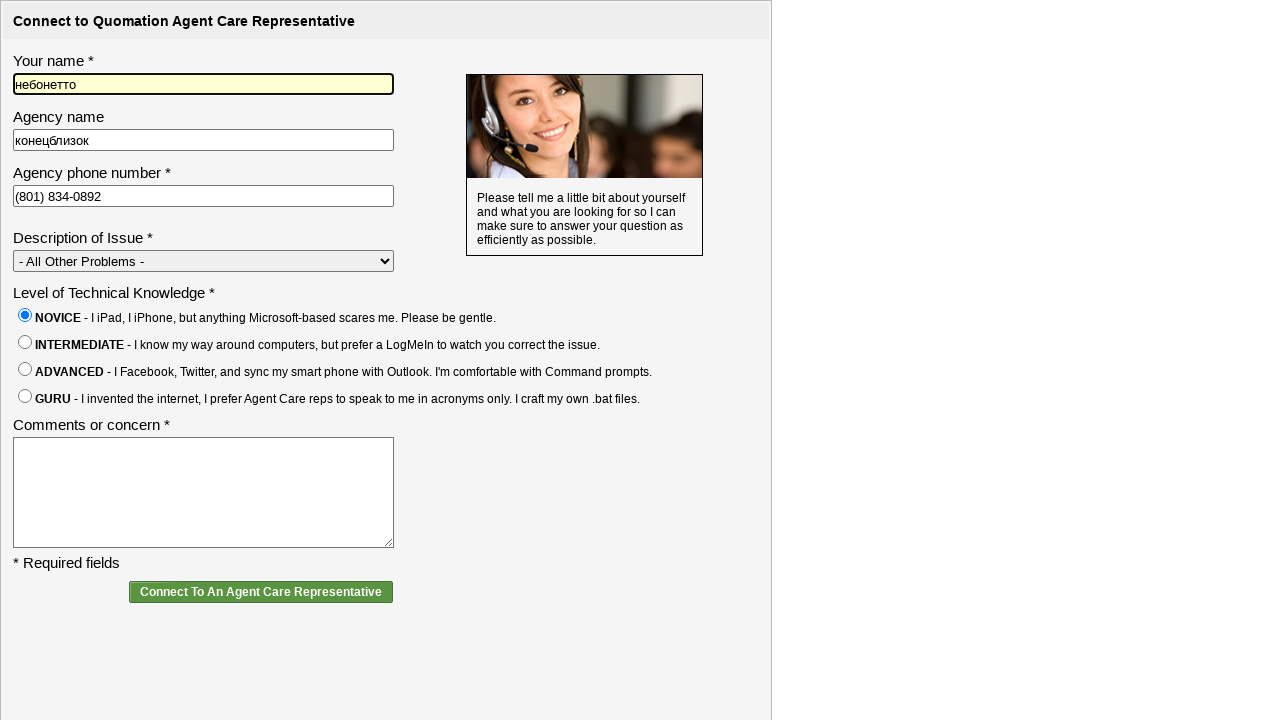

Clicked radio button for problem category selection at (25, 396) on #Radio4
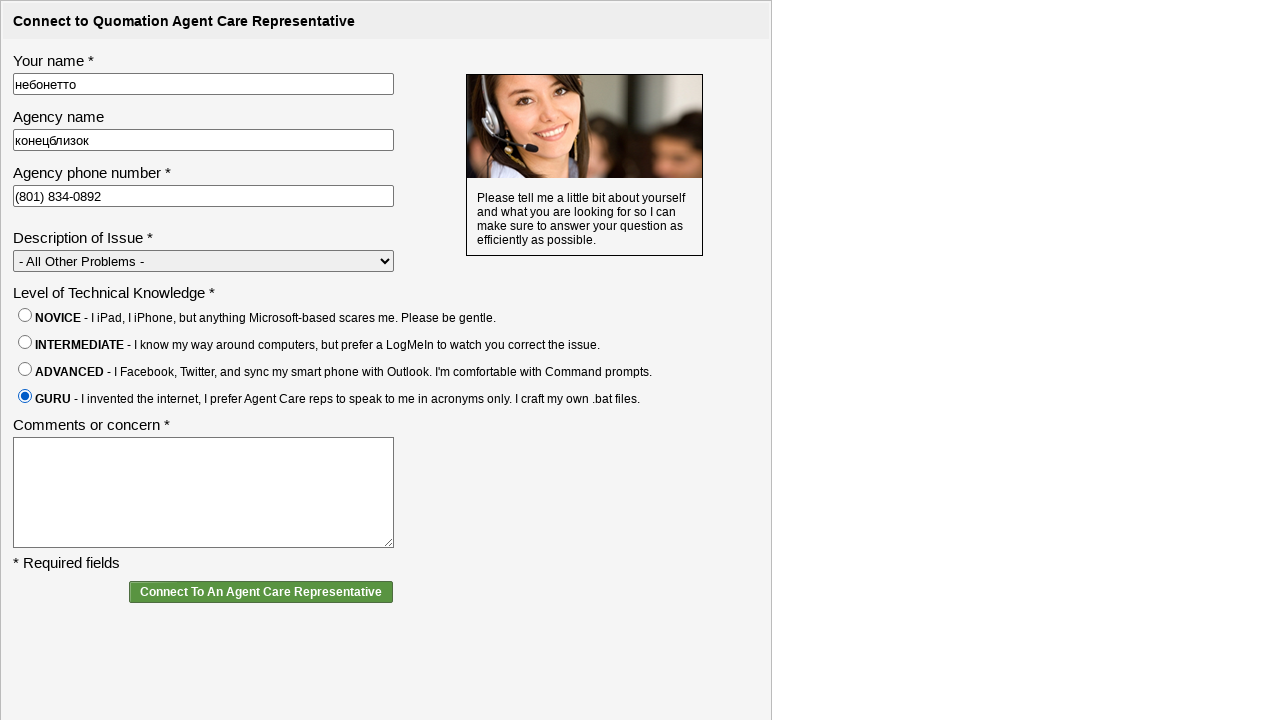

Entered comment message in textarea field on #txtComments
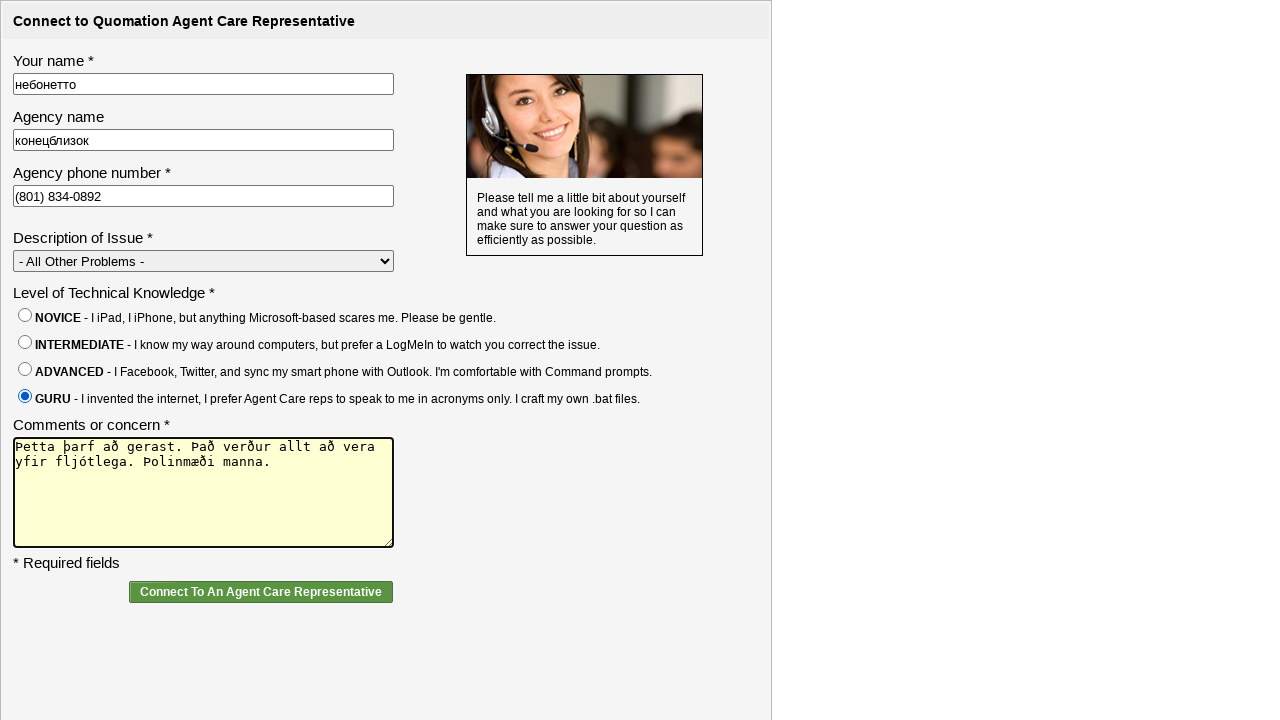

Clicked connect button to submit live chat form at (261, 592) on #btnConnectOld
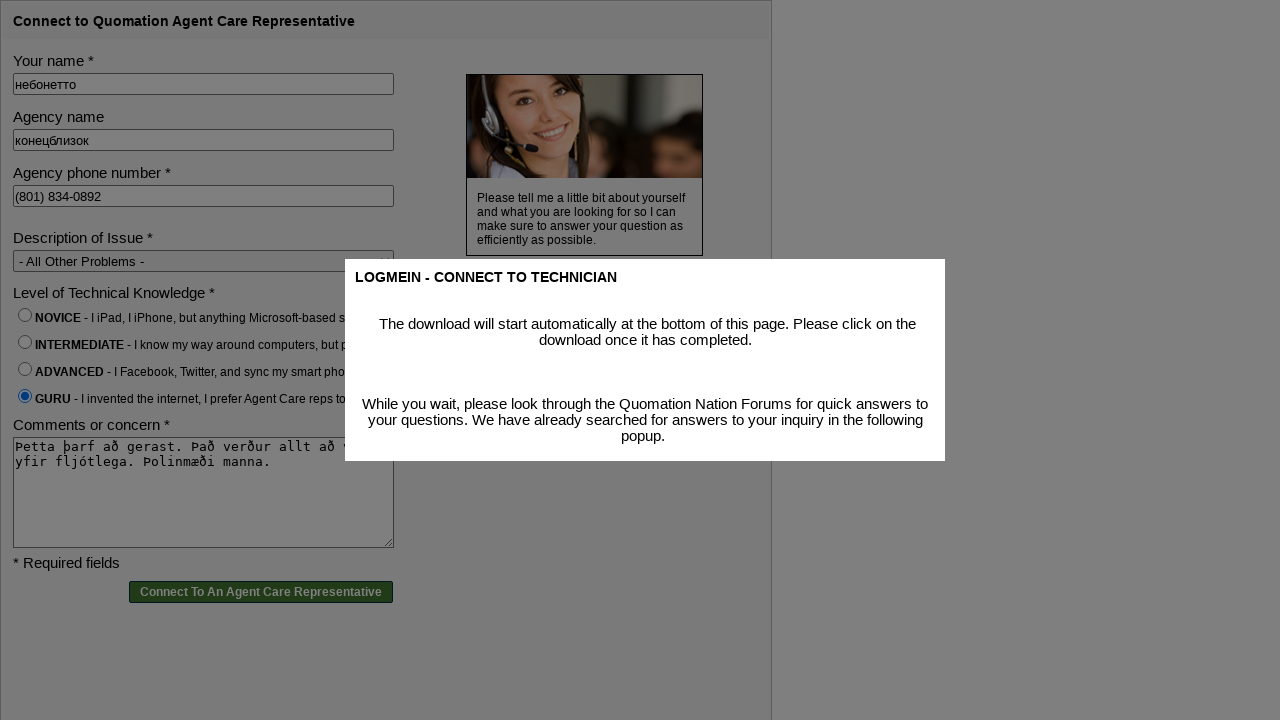

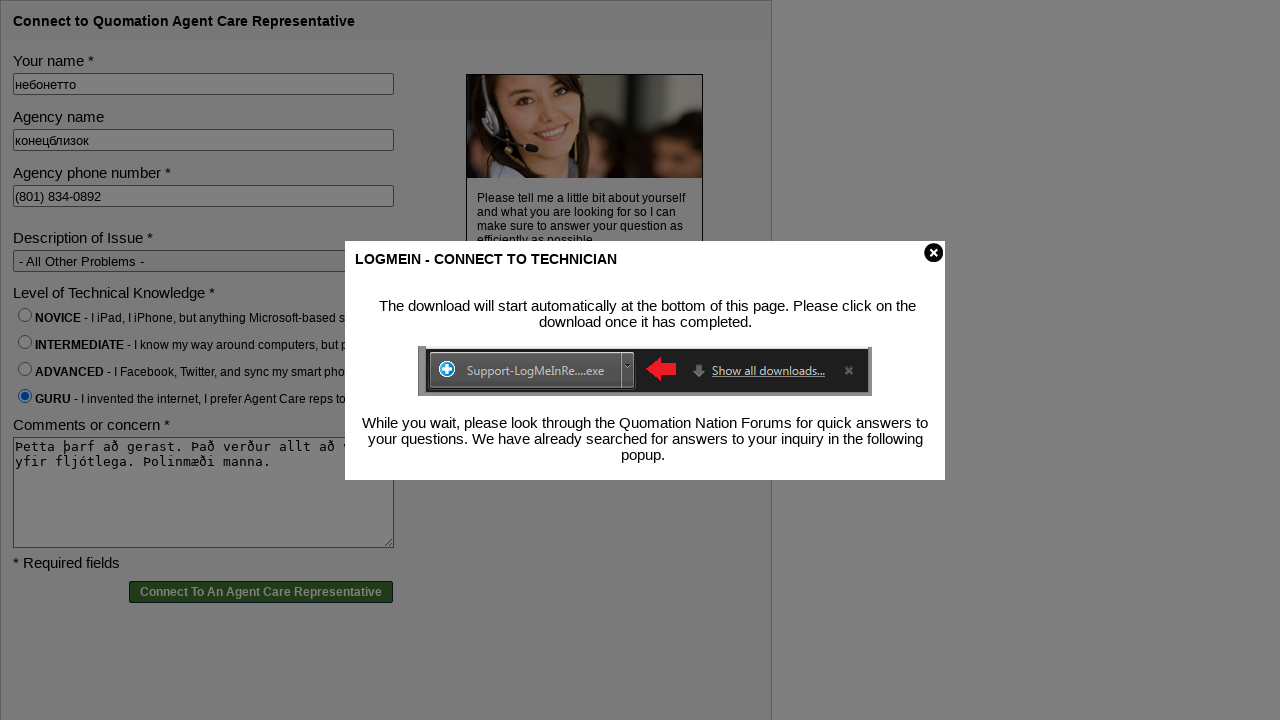